Tests form interaction by filling a name input field and clicking on a male radio button using the test automation practice page

Starting URL: https://testautomationpractice.blogspot.com/

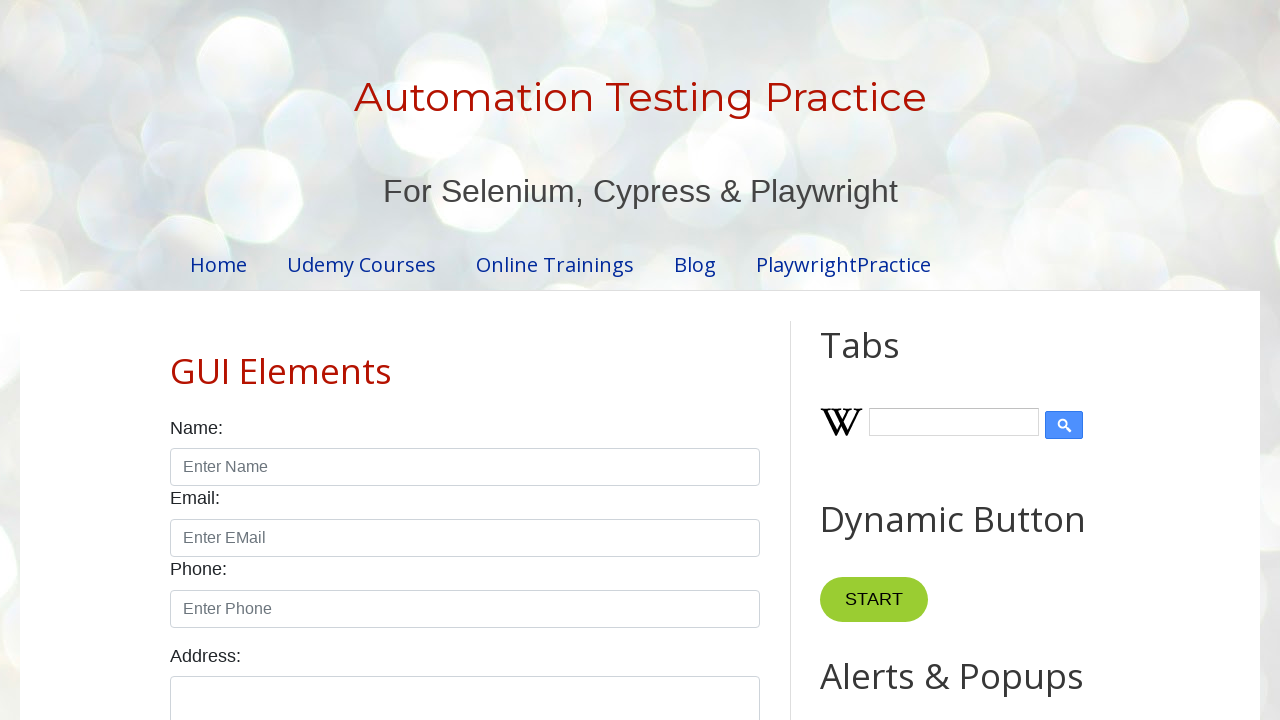

Filled name input field with 'john' on input#name
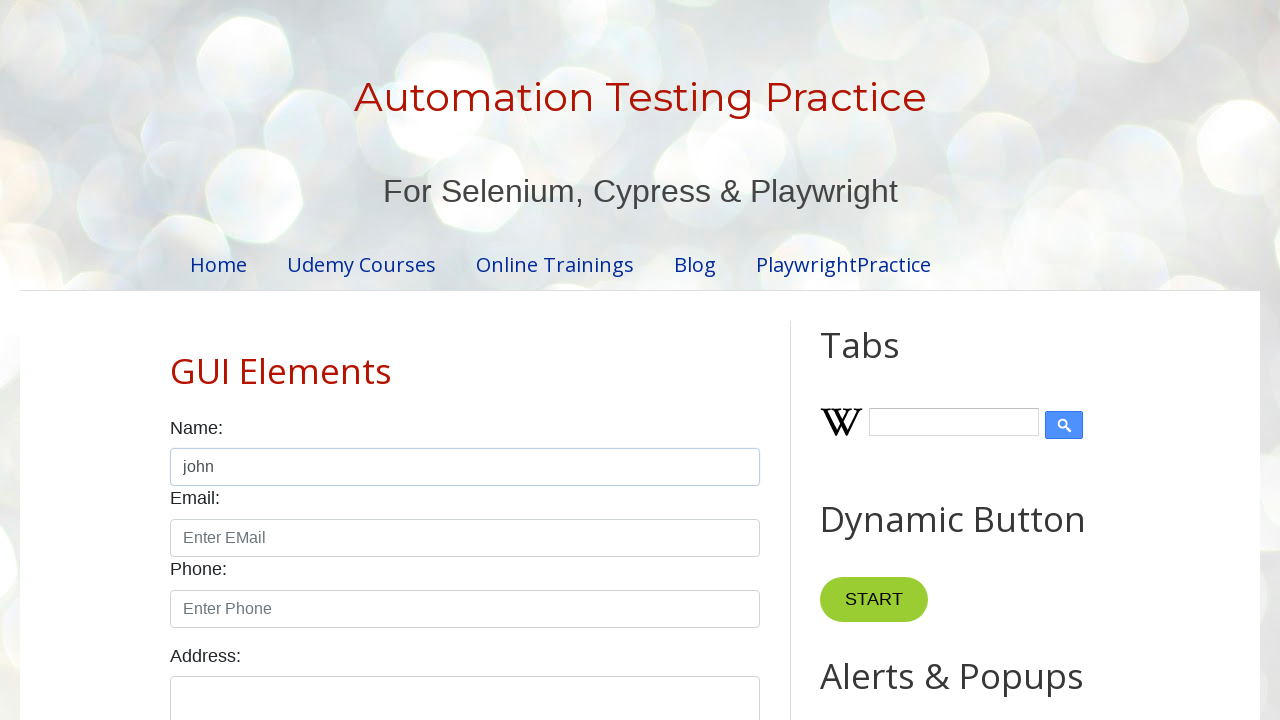

Clicked on the male radio button at (176, 360) on input#male
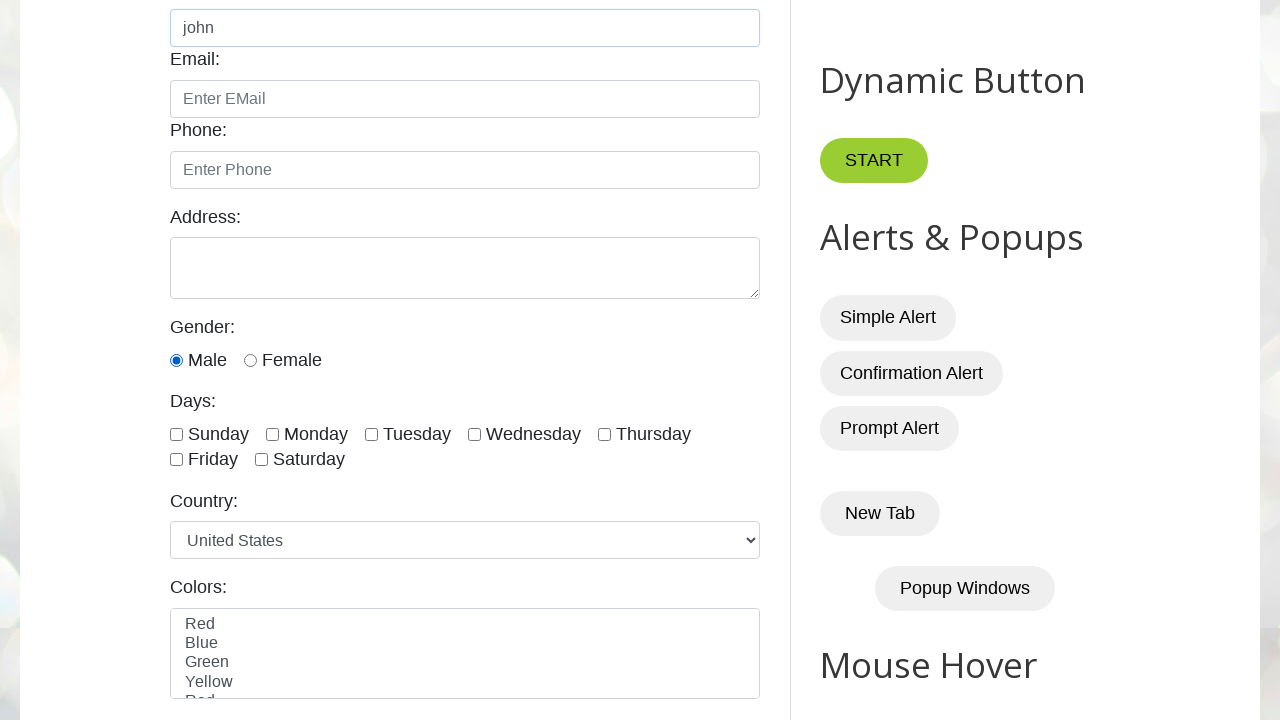

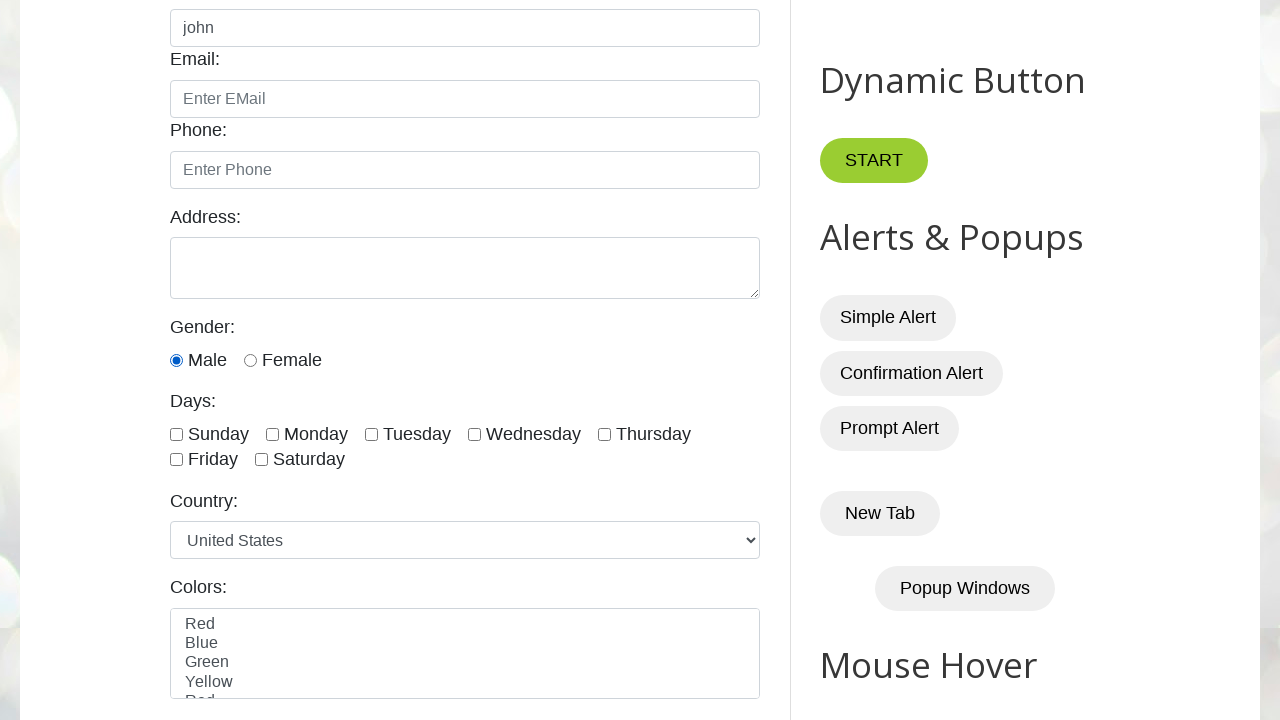